Tests search functionality on QKart e-commerce site by searching for "yonex" products and verifying results contain the search term, then searching for a non-existent product and verifying "no results" message appears

Starting URL: https://crio-qkart-frontend-qa.vercel.app/

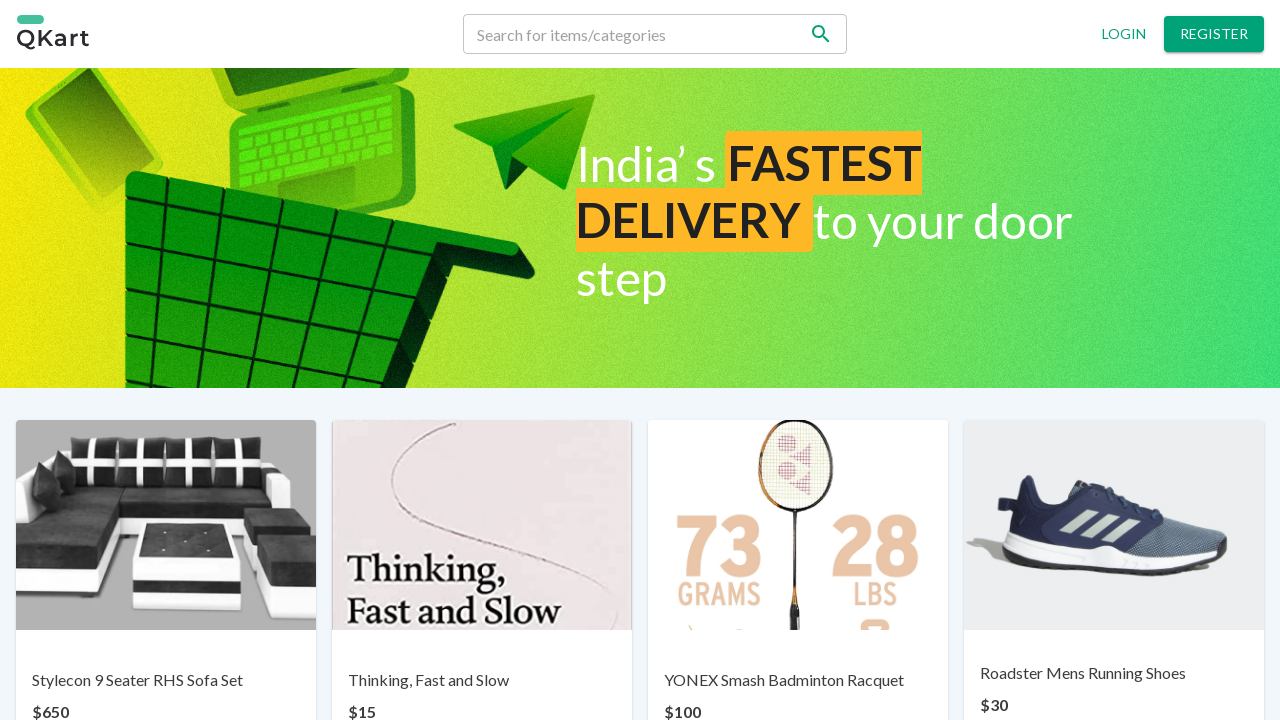

Filled search field with 'yonex' on input[name='search']
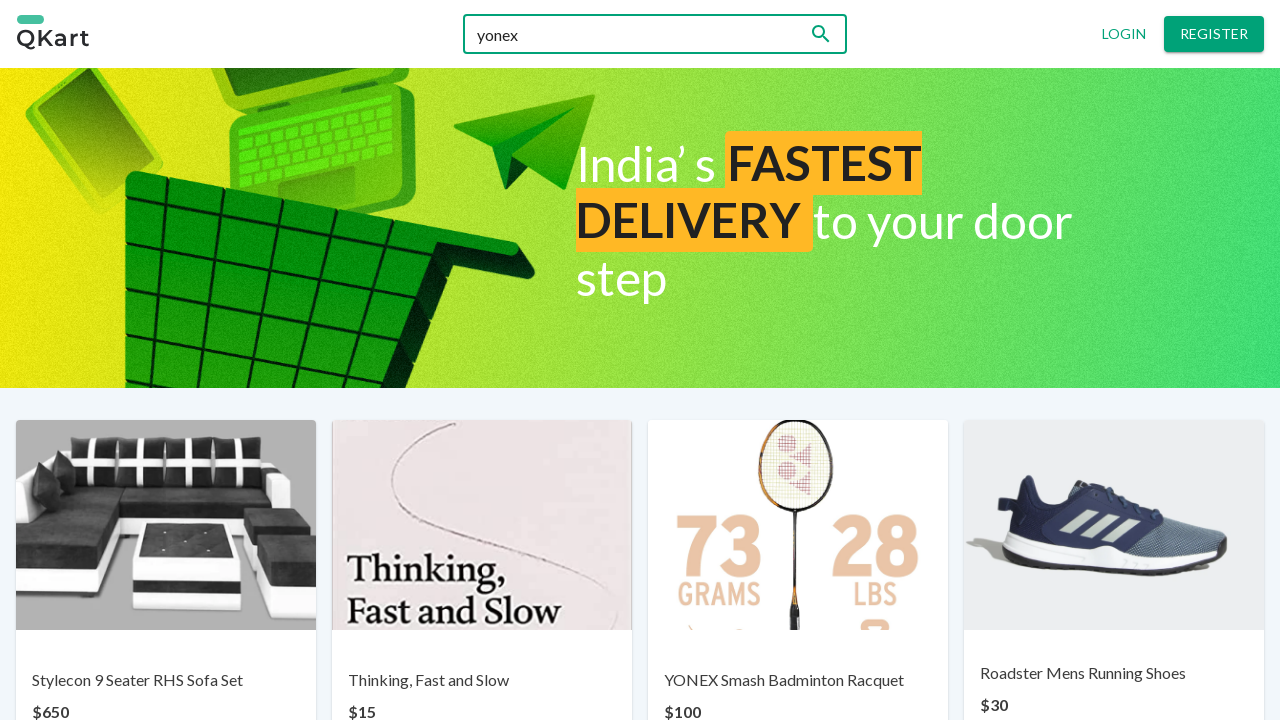

Pressed Enter to submit search for 'yonex' on input[name='search']
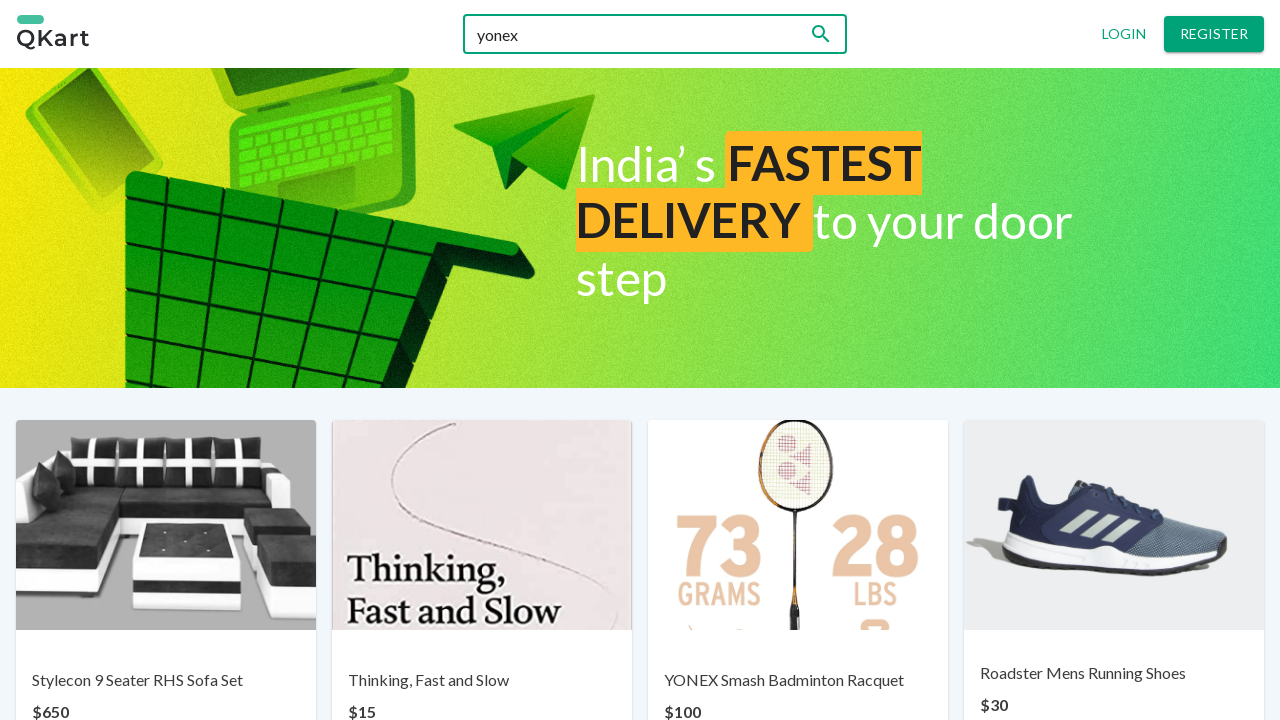

Search results loaded for 'yonex'
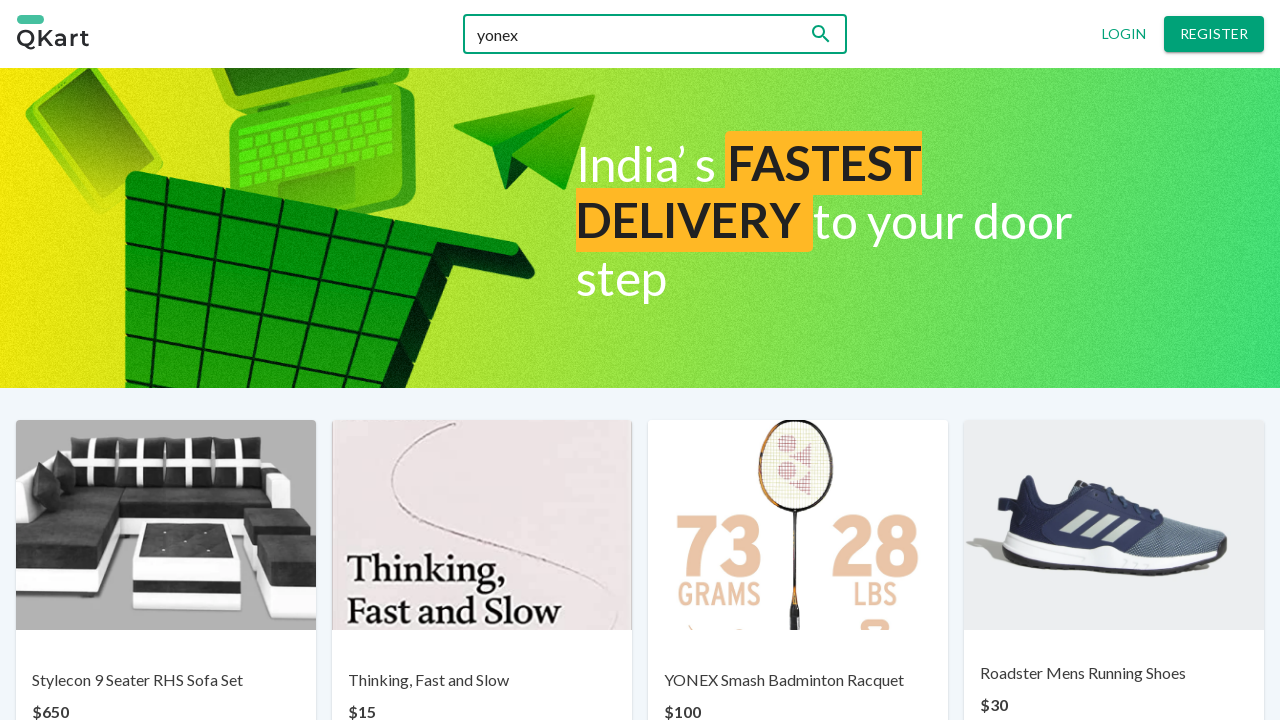

Located 1 search result cards
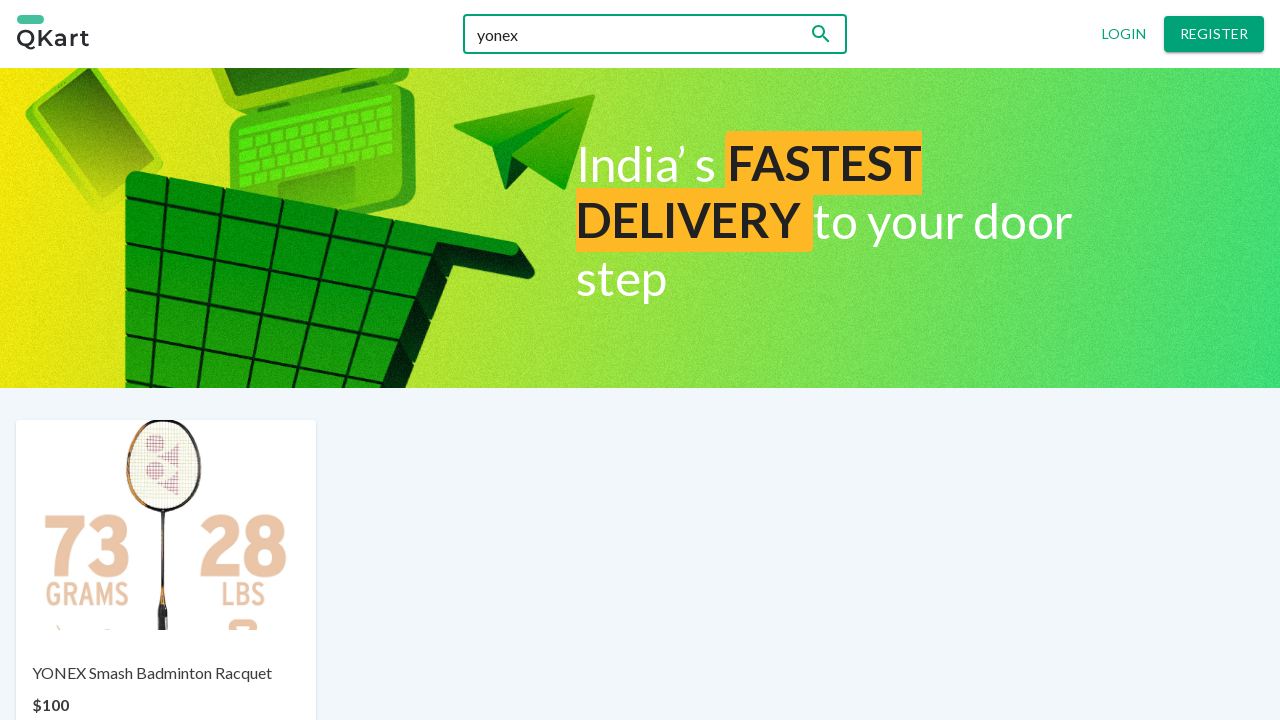

Verified search result 'YONEX Smash Badminton Racquet' contains 'YONEX'
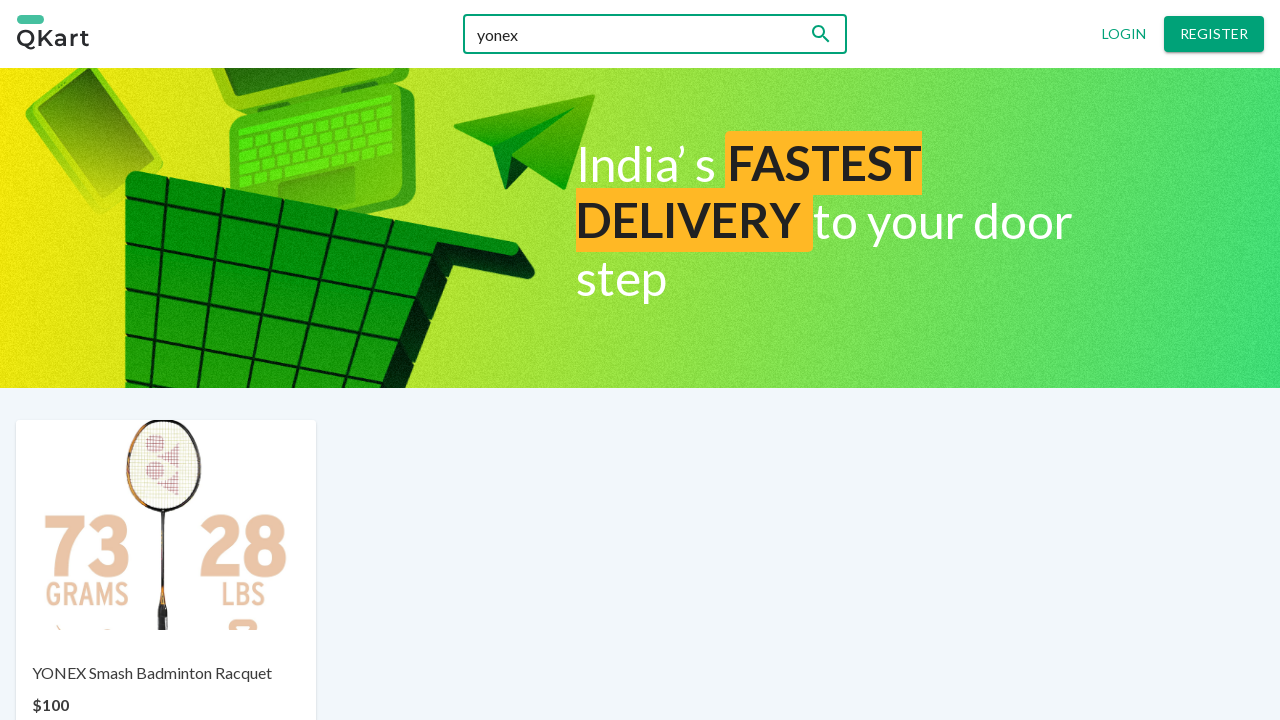

Filled search field with 'Gesundheit' (non-existent product) on input[name='search']
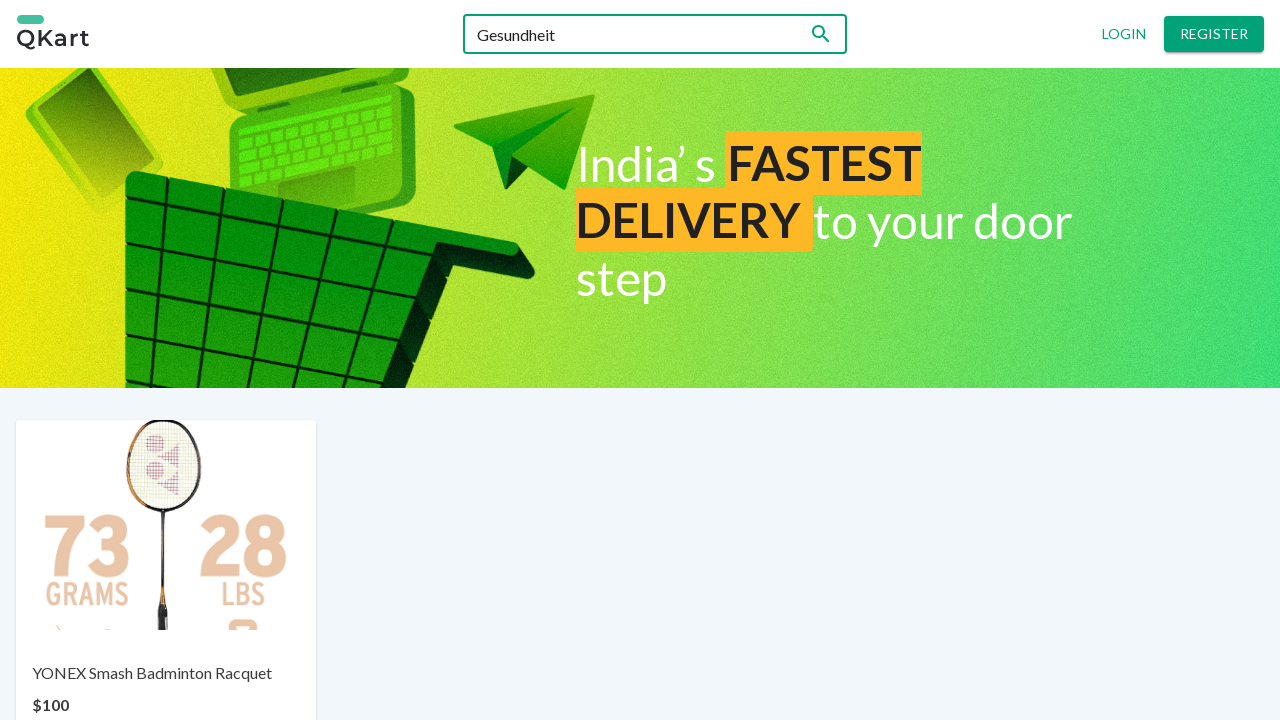

Pressed Enter to submit search for 'Gesundheit' on input[name='search']
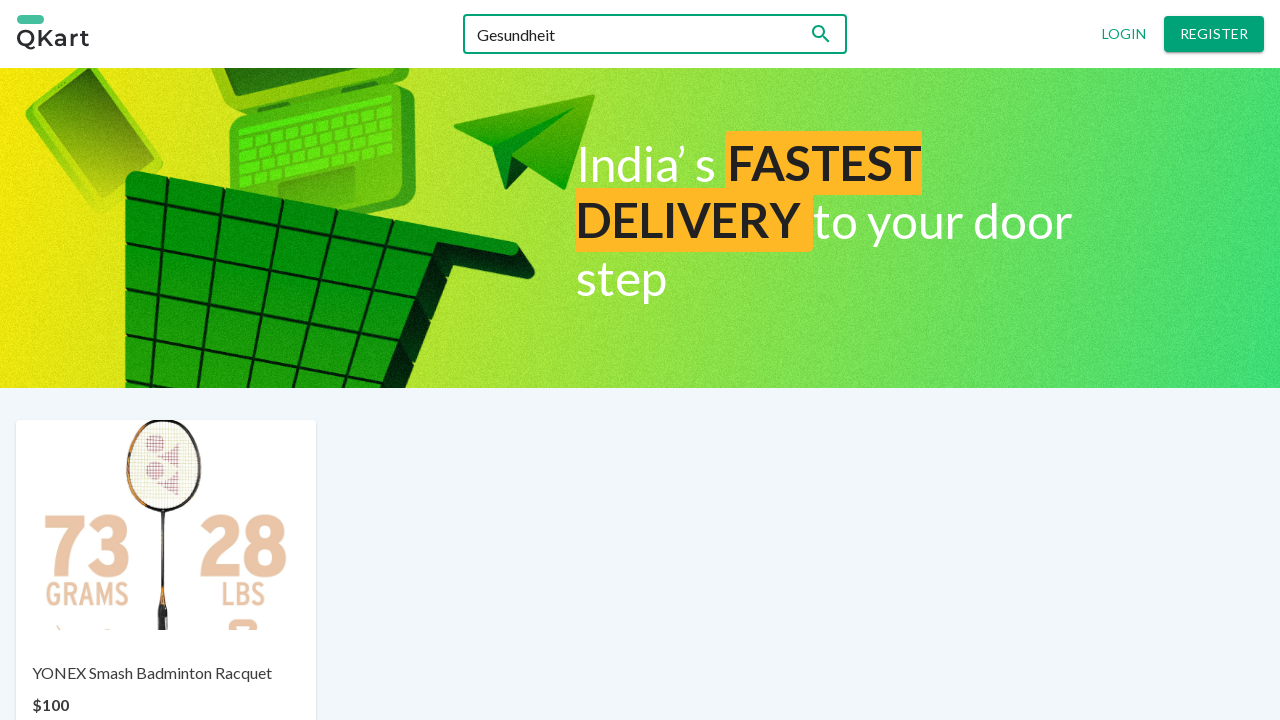

Verified 'No products found' message appears for non-existent product
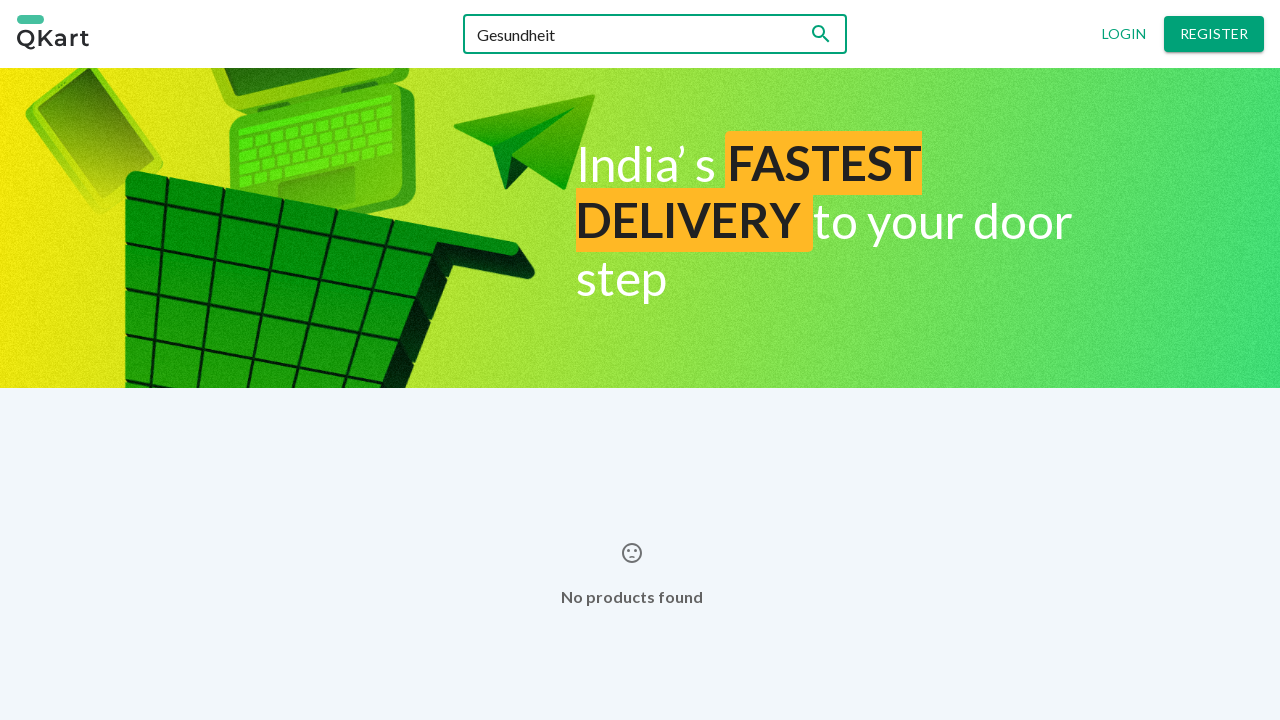

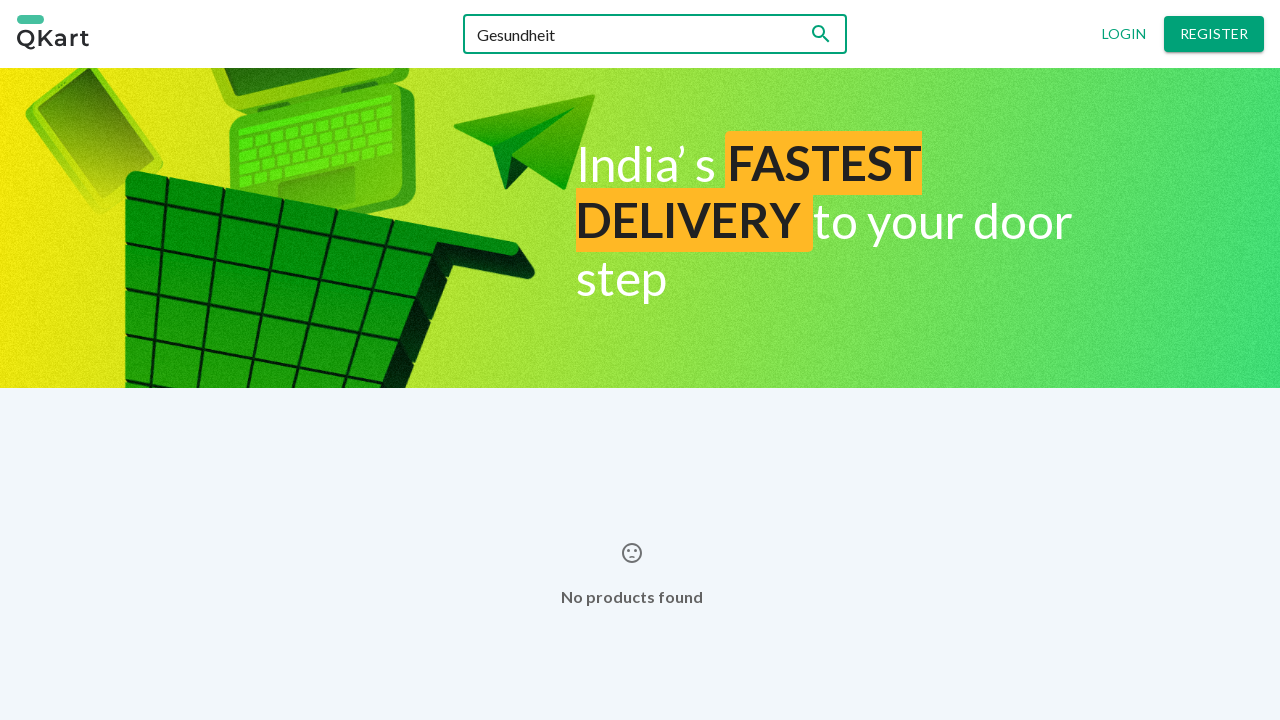